Tests a wait scenario by clicking a verify button and checking that a success message appears

Starting URL: http://suninjuly.github.io/wait1.html

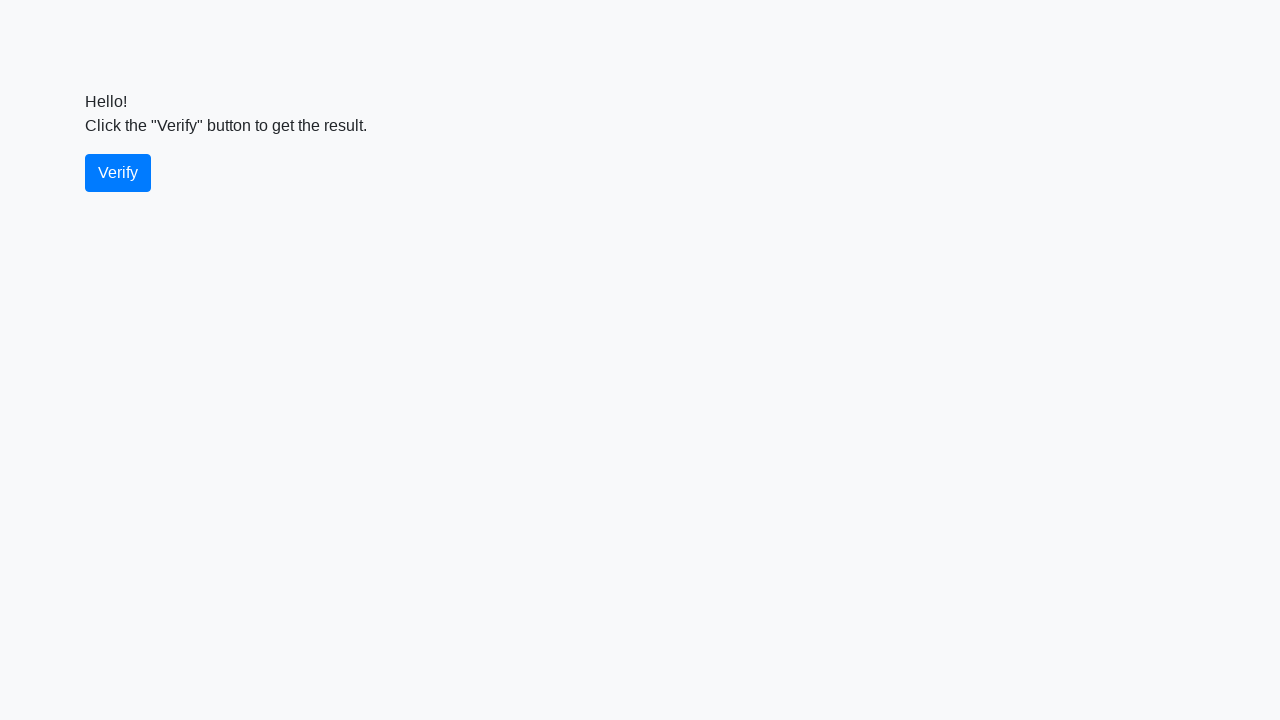

Clicked the verify button at (118, 173) on #verify
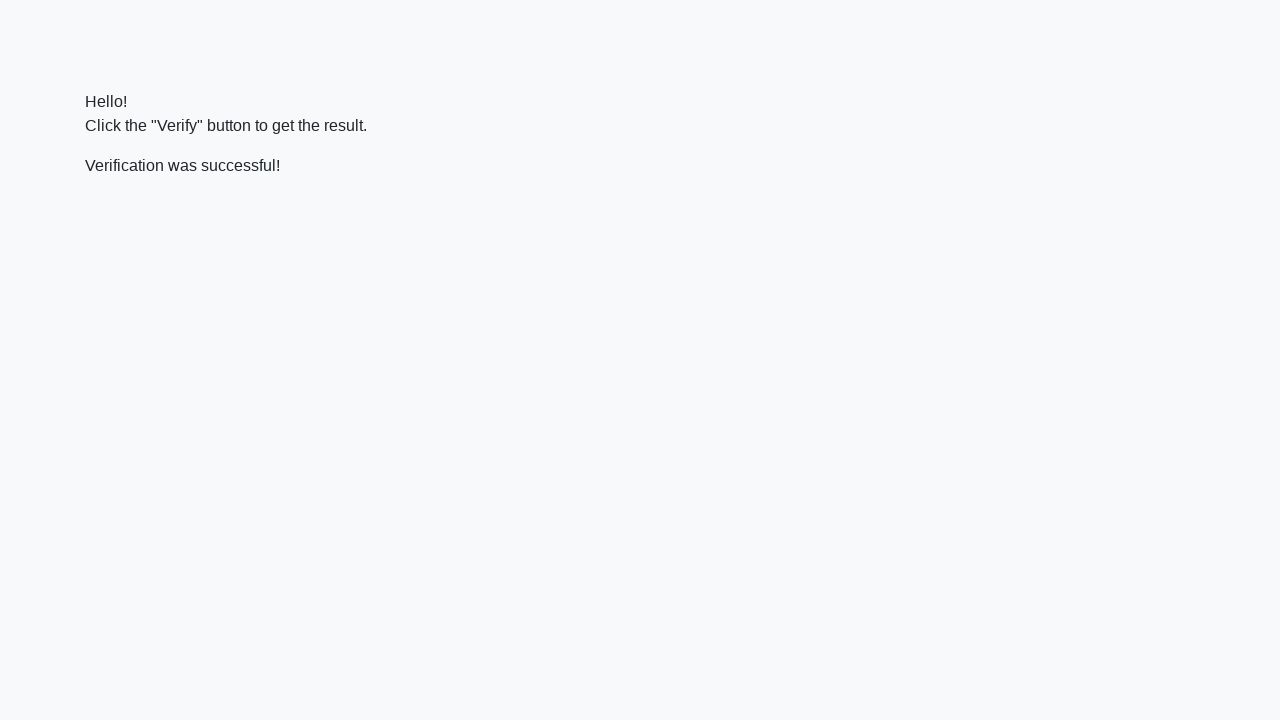

Located the success message element
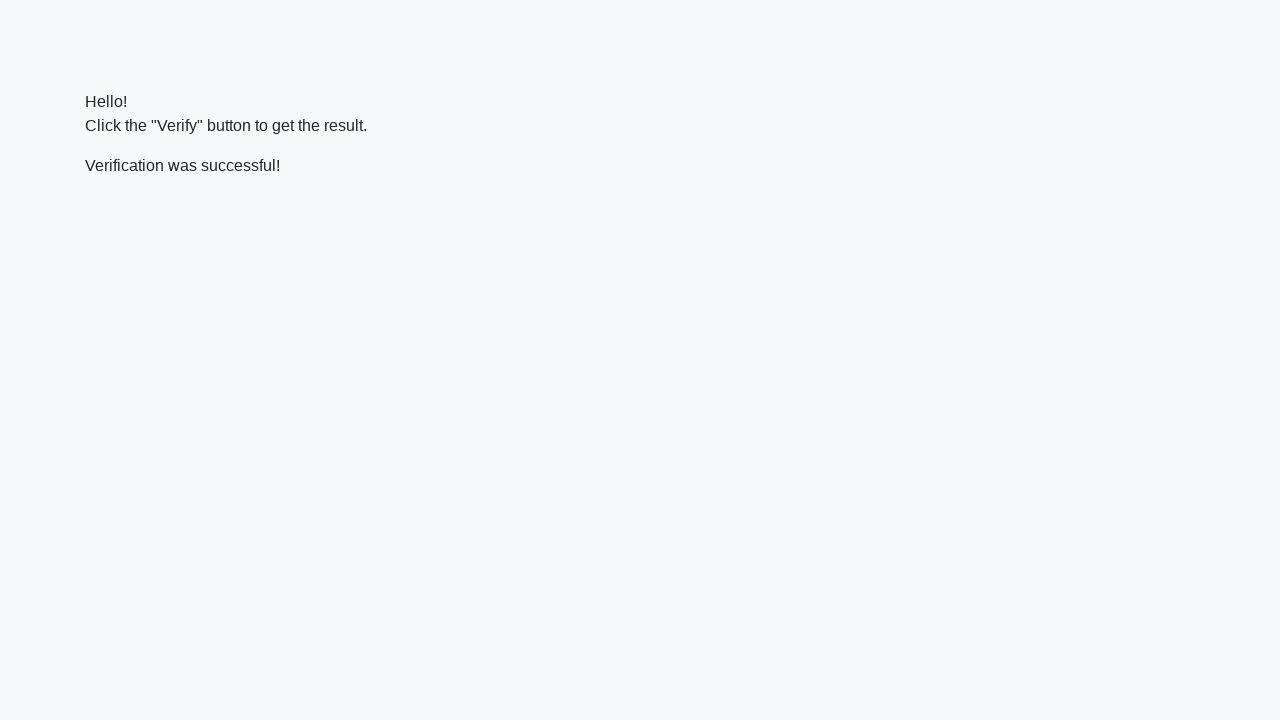

Success message appeared and is visible
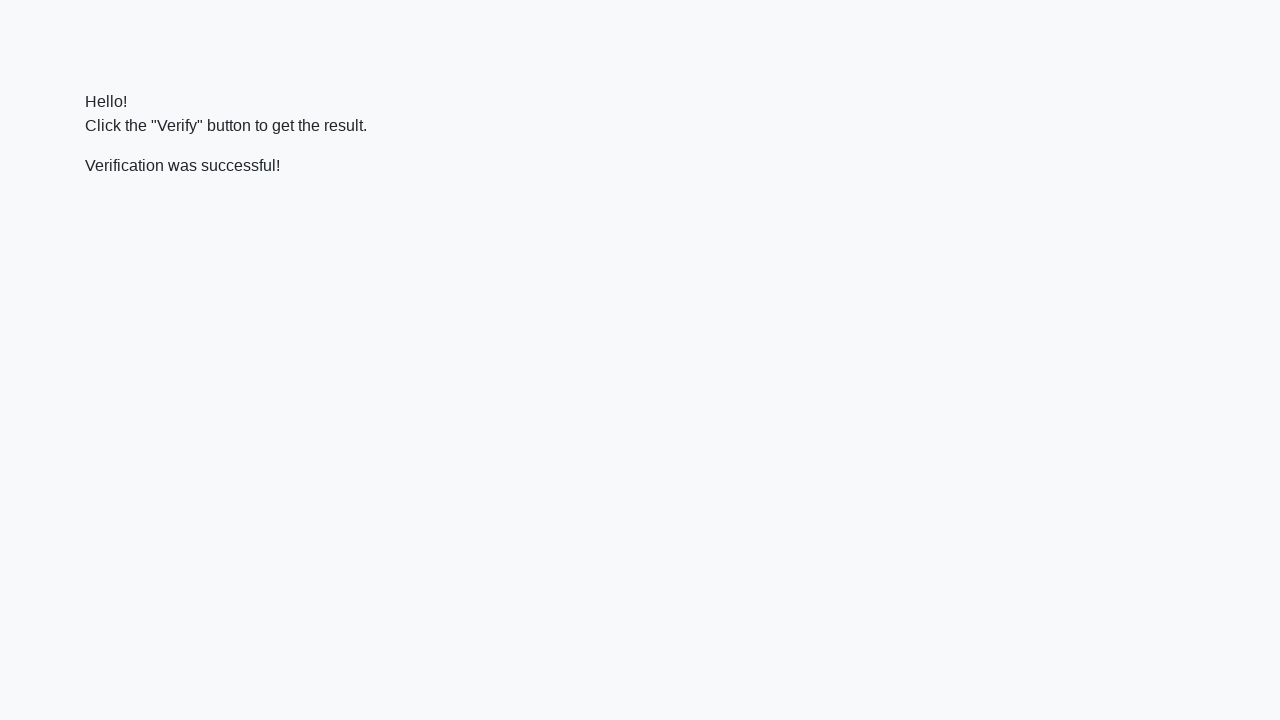

Verified that success message contains 'successful' text
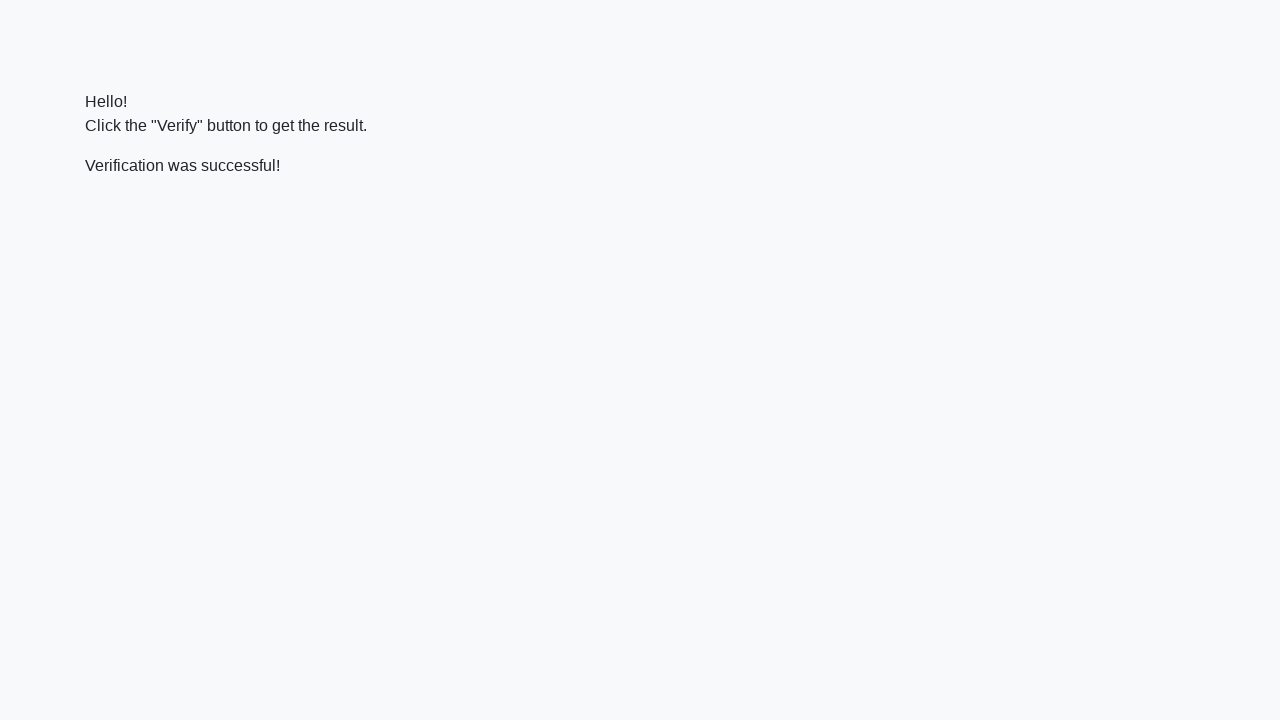

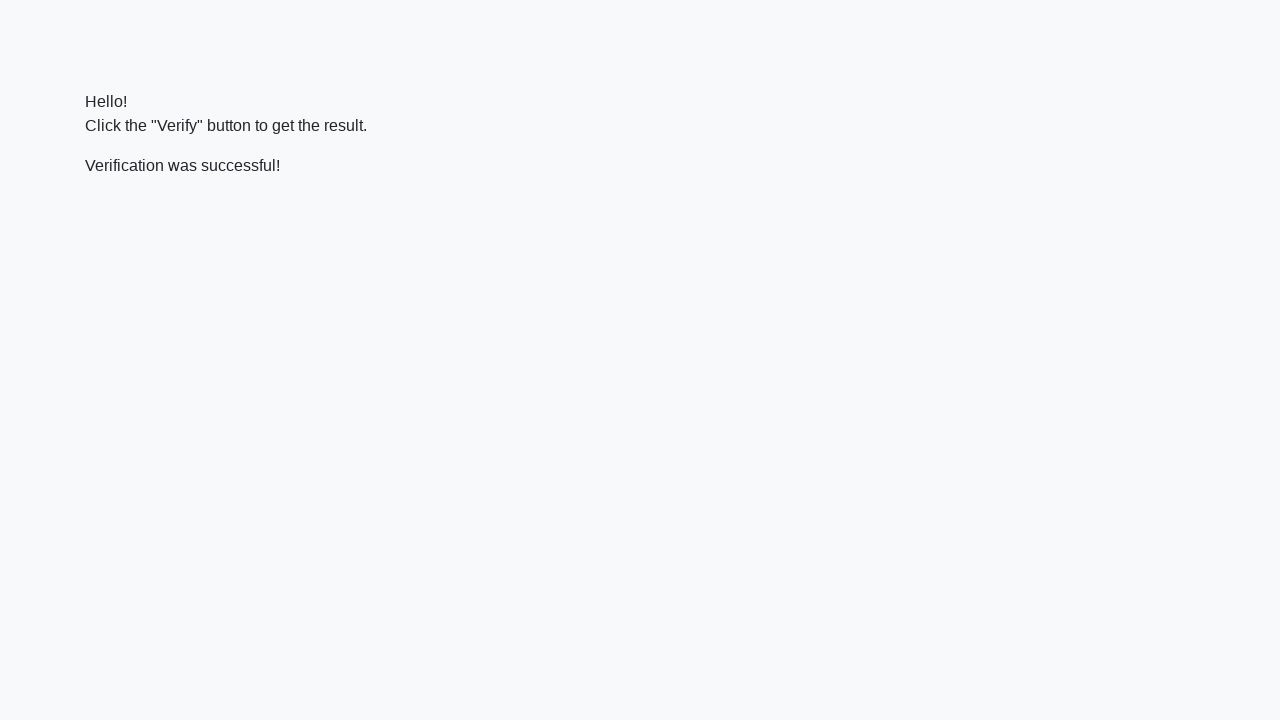